Tests flight booking search by selecting departure and destination cities, then navigating to the flight selection page

Starting URL: https://blazedemo.com/

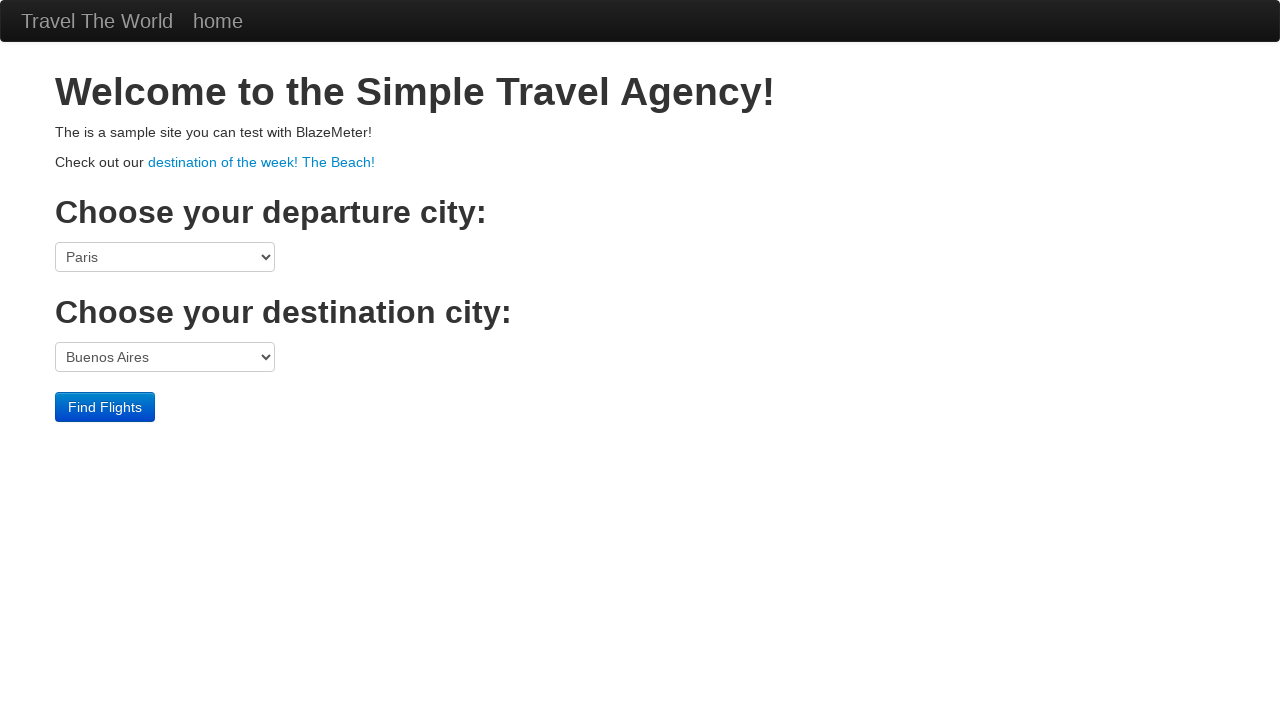

Selected Paris as departure city on select[name='fromPort']
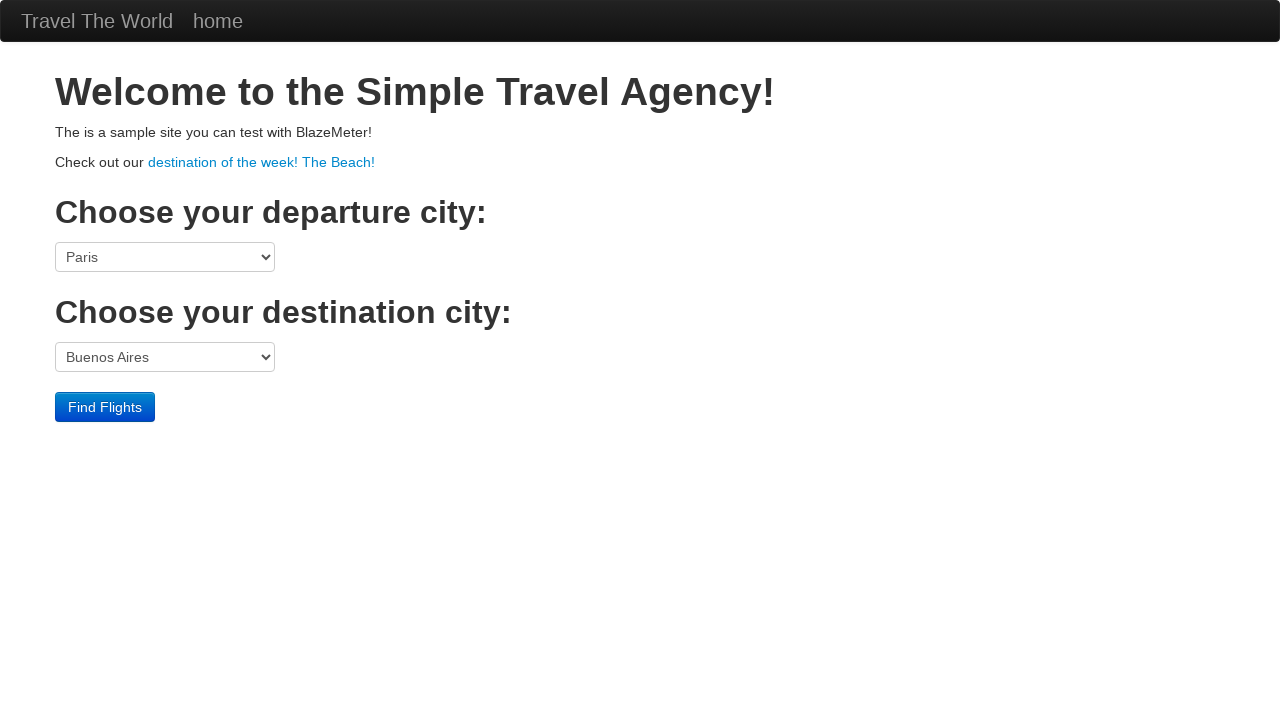

Selected London as destination city on select[name='toPort']
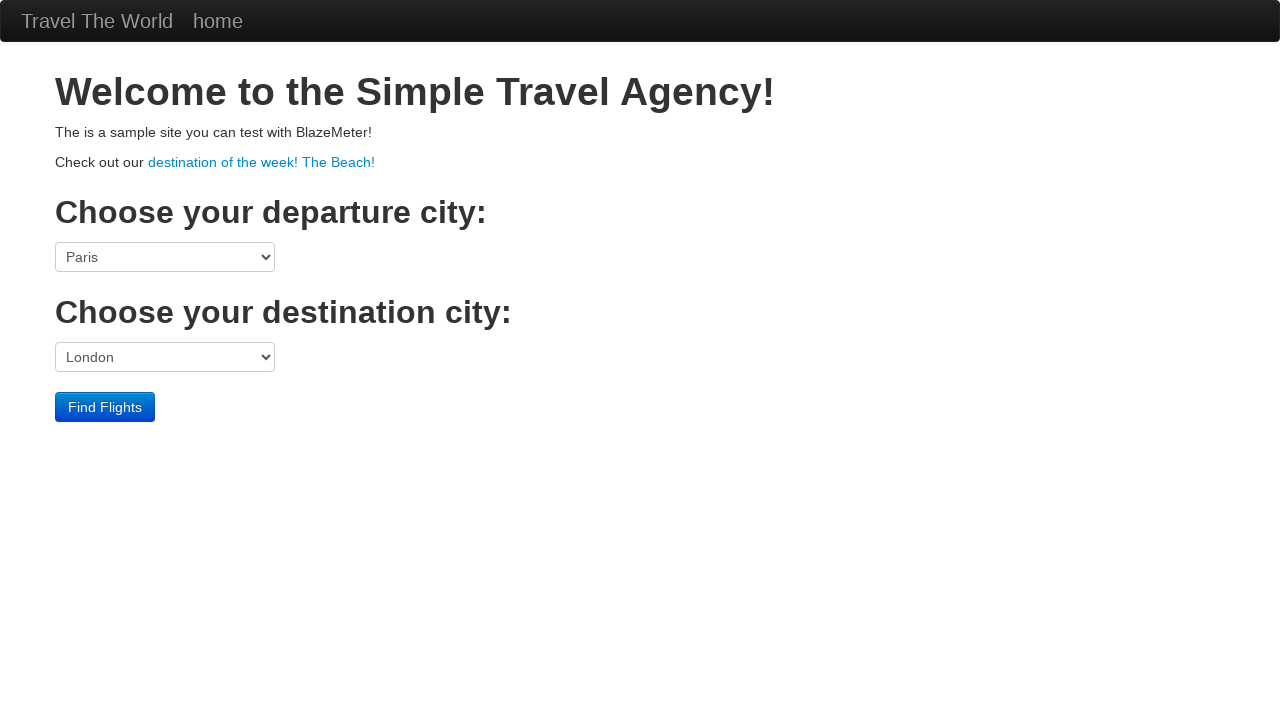

Clicked Find Flights button at (105, 407) on input.btn.btn-primary
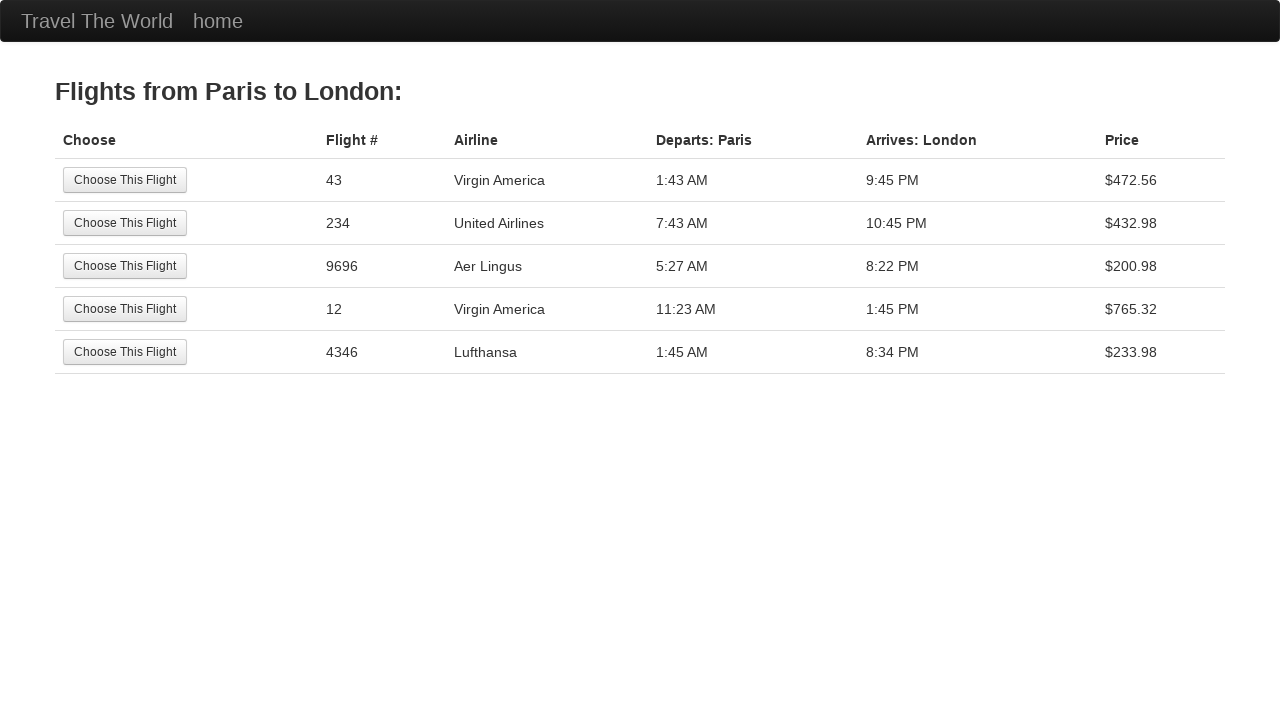

Flights table loaded on flight selection page
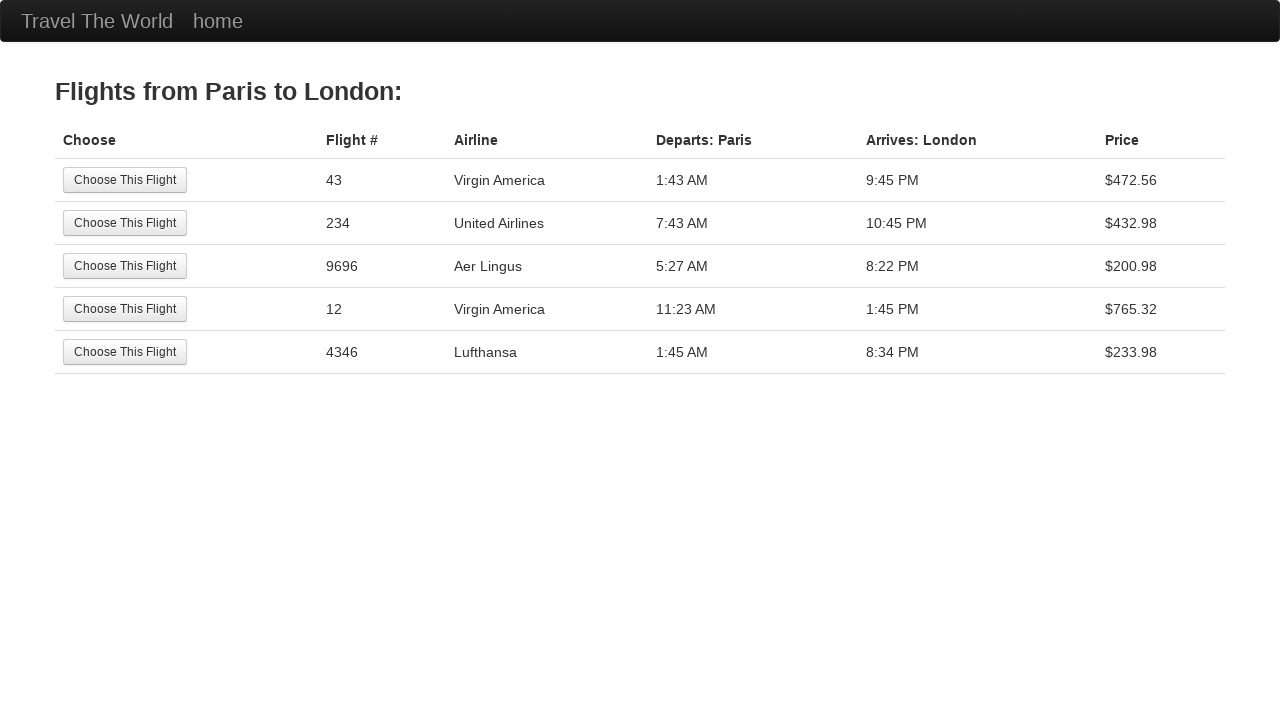

Verified flight results displayed - found 6 flight rows
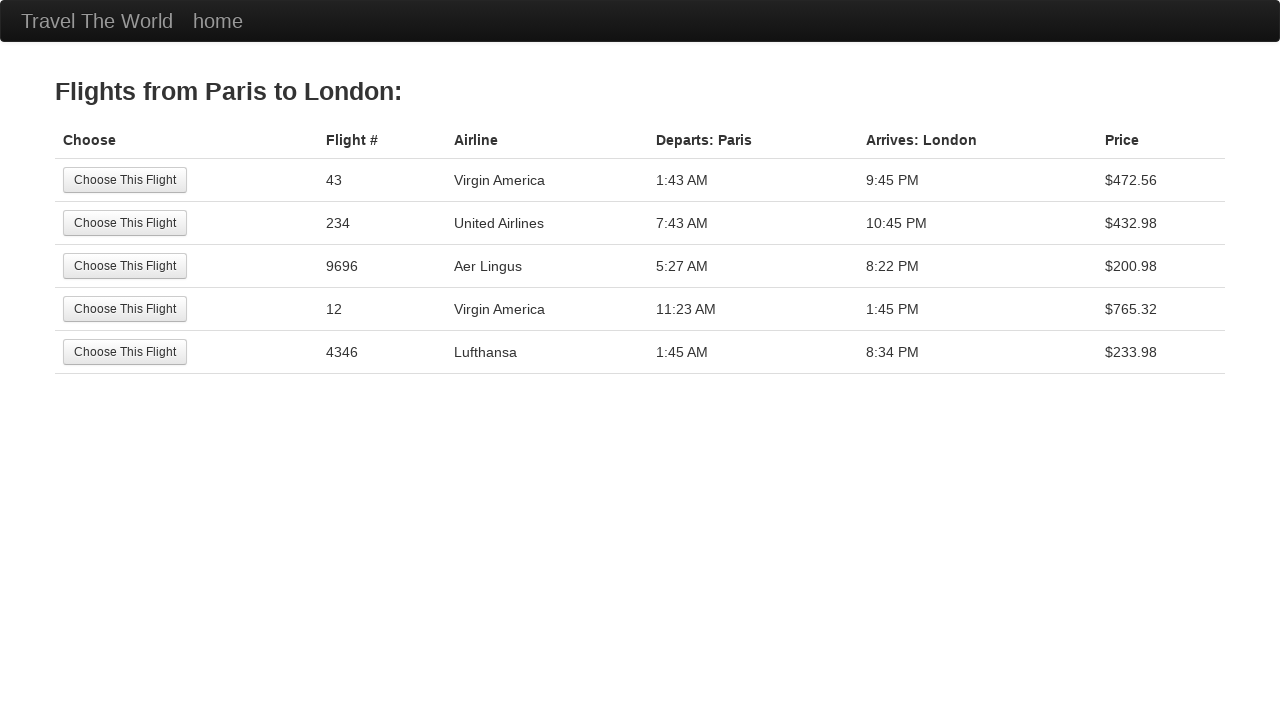

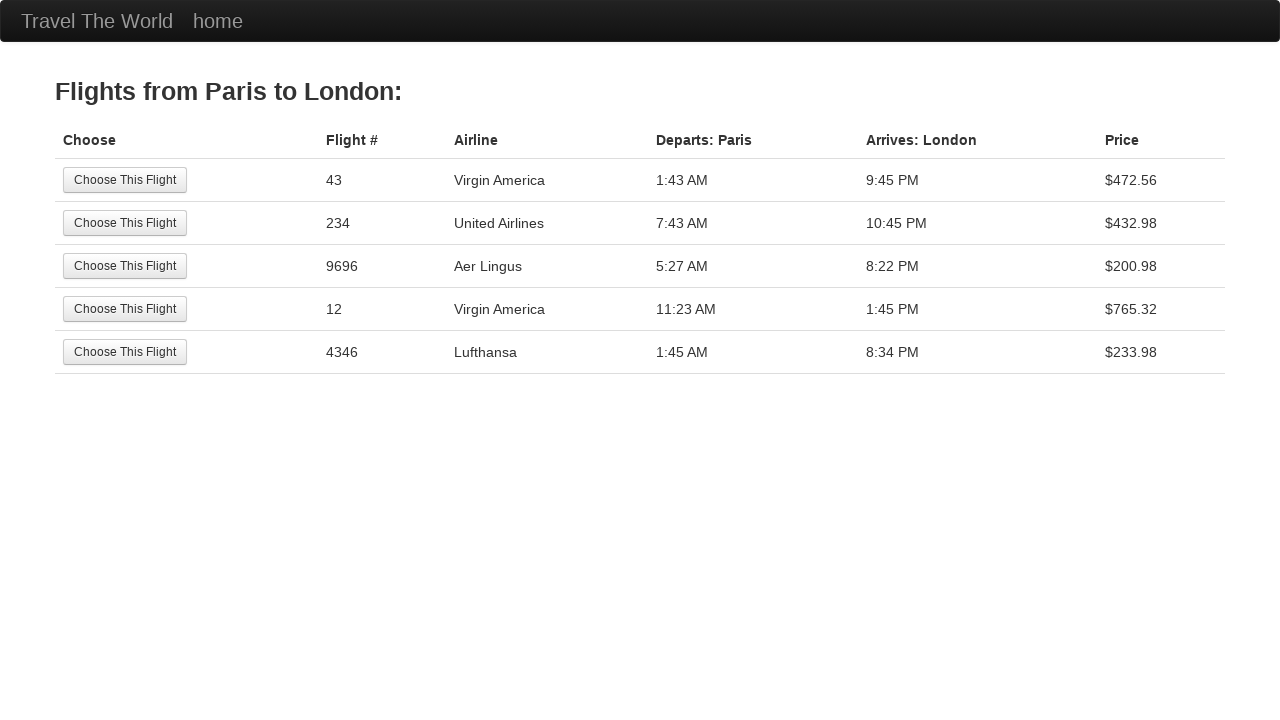